Tests datepicker functionality by clicking on both disabled and enabled datepicker fields and selecting dates from them

Starting URL: http://demo.automationtesting.in/Datepicker.html

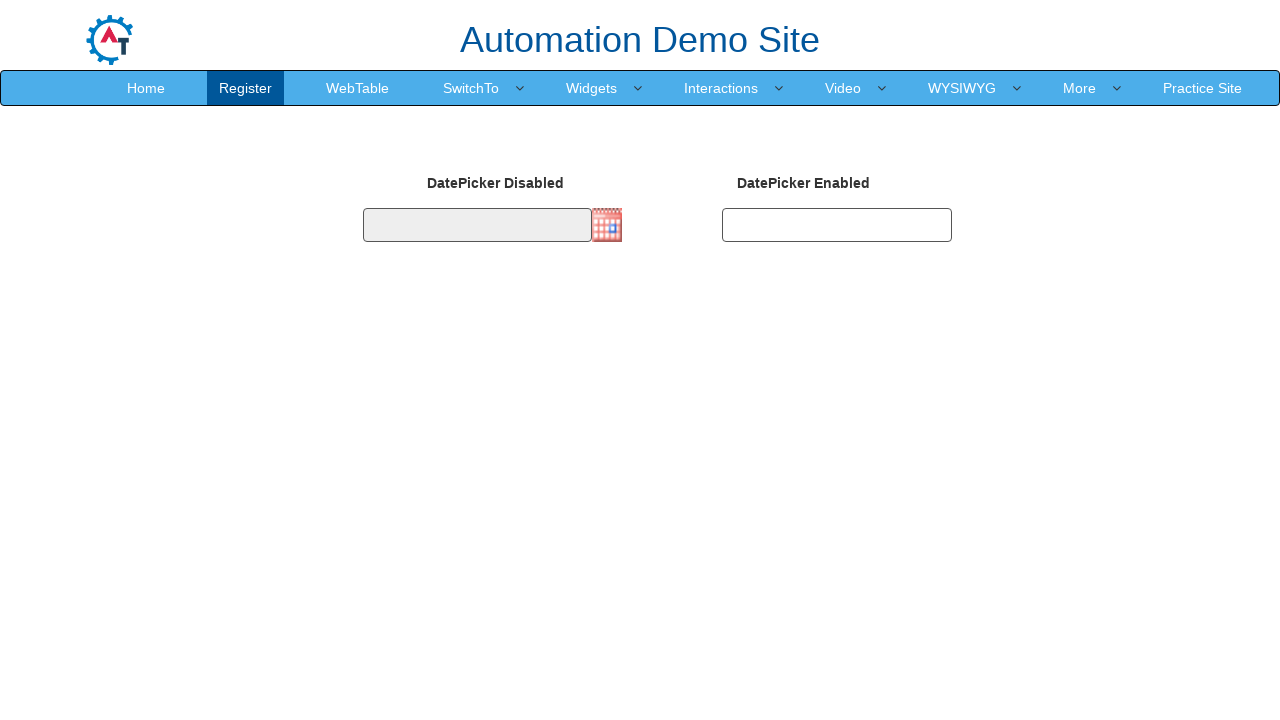

Clicked on the disabled datepicker field at (477, 225) on #datepicker1
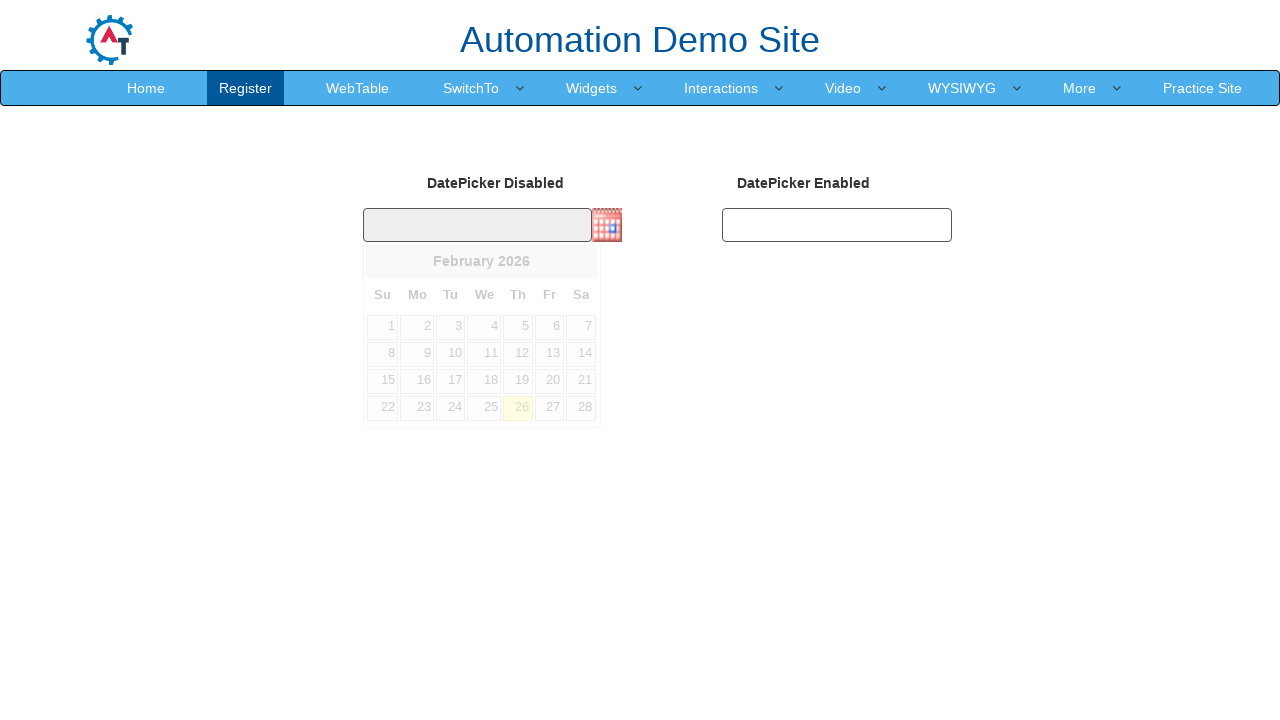

Selected a date from the disabled datepicker calendar at (451, 327) on xpath=/html/body/div/table/tbody/tr[1]/td[3]/a
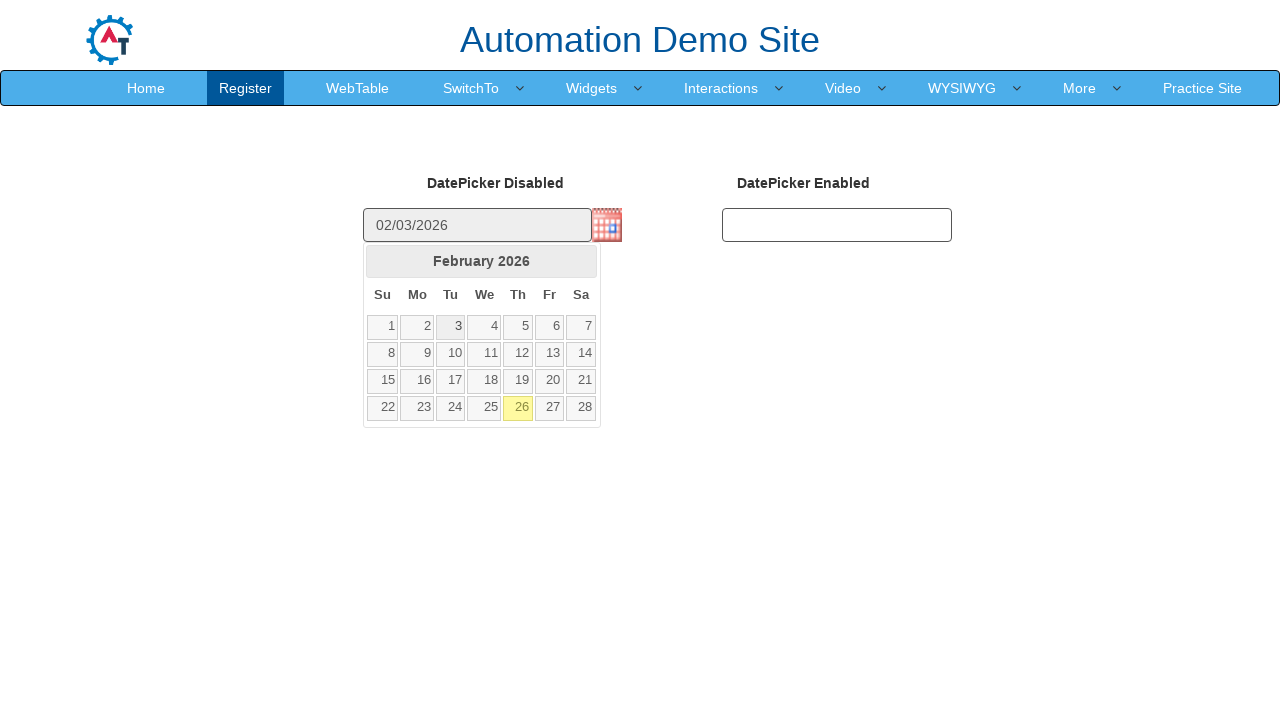

Clicked on the enabled datepicker field at (837, 225) on #datepicker2
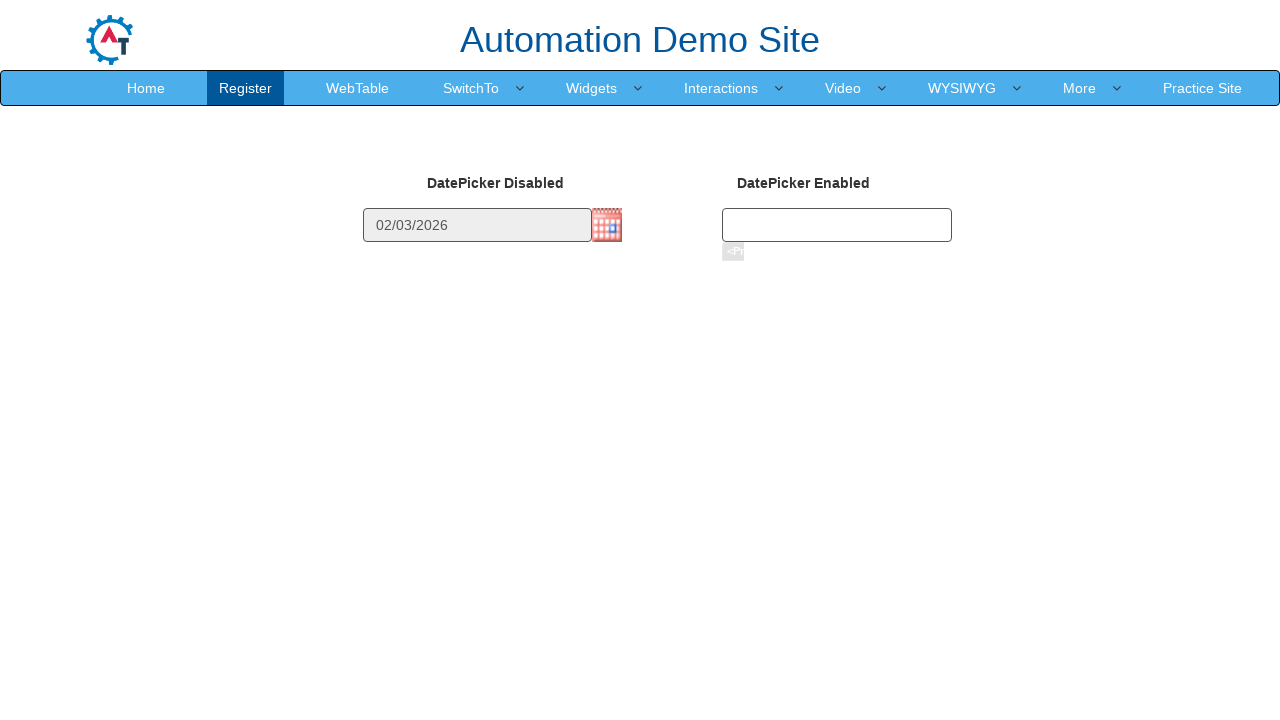

Selected a date from the enabled datepicker calendar at (793, 313) on xpath=/html/body/div[2]/div/div[2]/div/table/tbody/tr[1]/td[3]/a
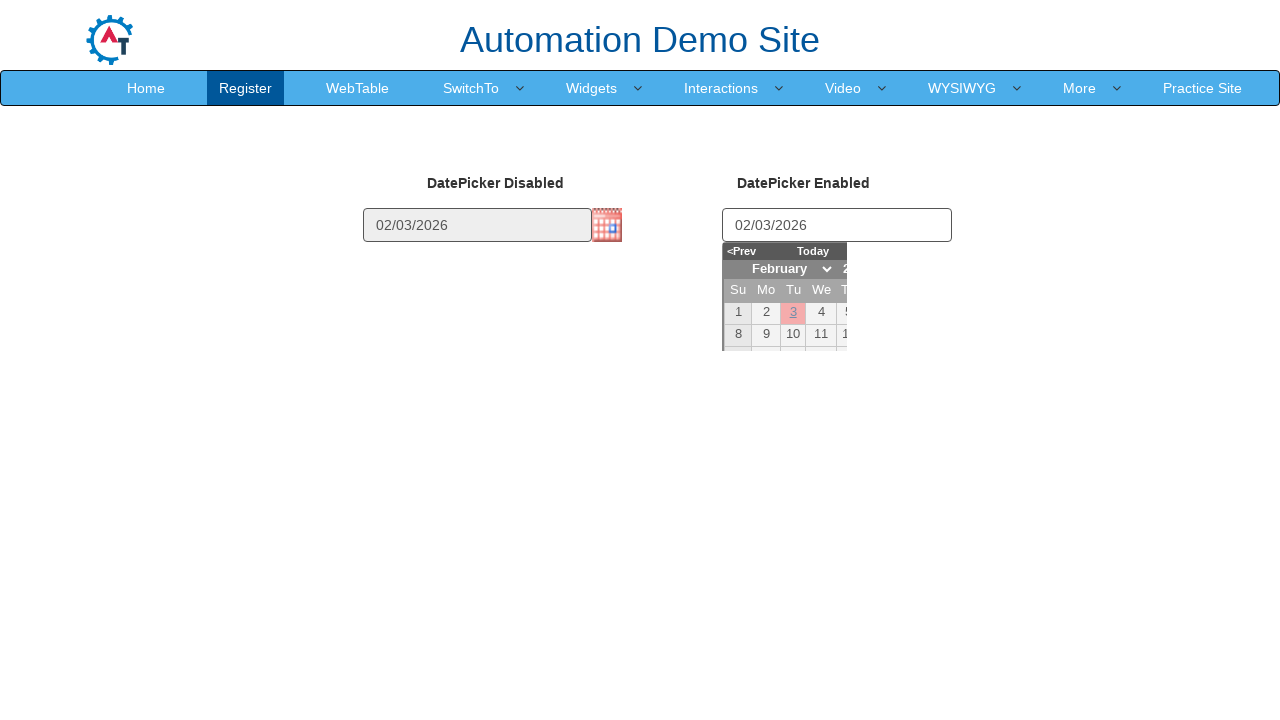

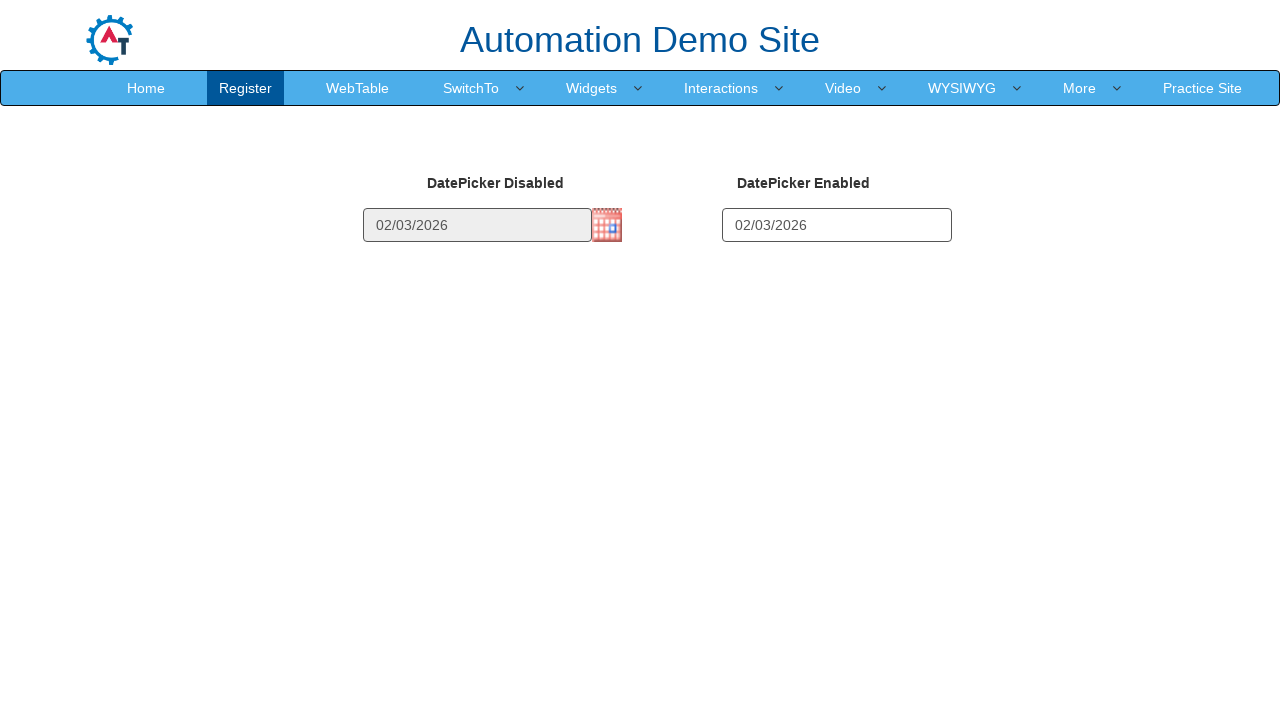